Navigates to a Kyrgyzstan Ministry of Justice search result page and clicks the download button to initiate a PDF download.

Starting URL: https://online.minjust.gov.kg/user/view-search-result/3eb9cf31-426e-4089-ae8f-ea4eddea83f2

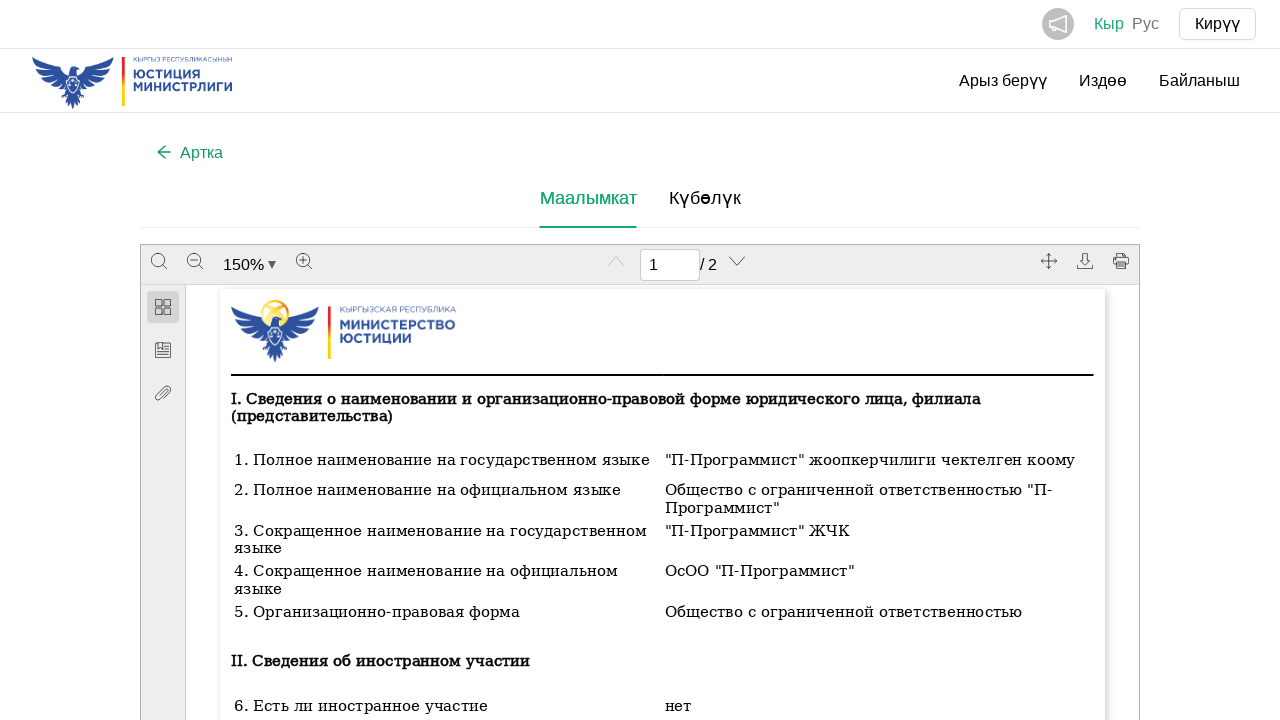

Waited for download button to be visible
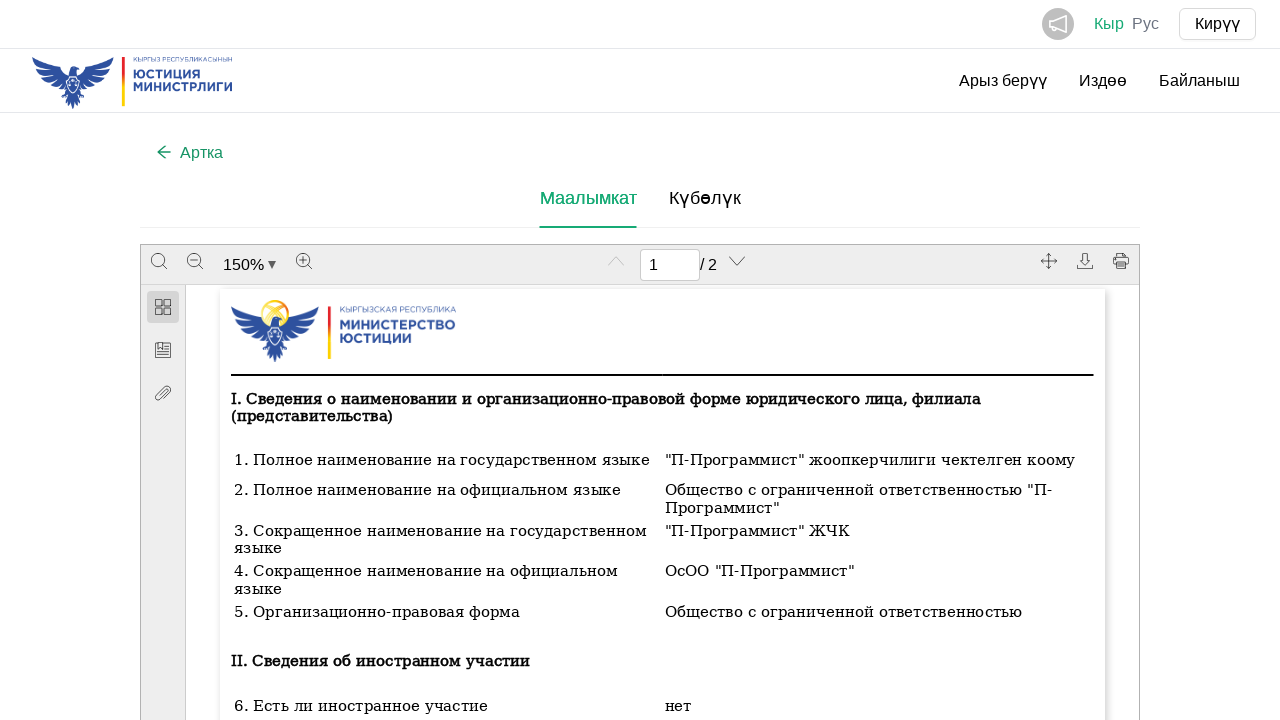

Clicked download button to initiate PDF download at (1085, 261) on button[aria-label='Download']
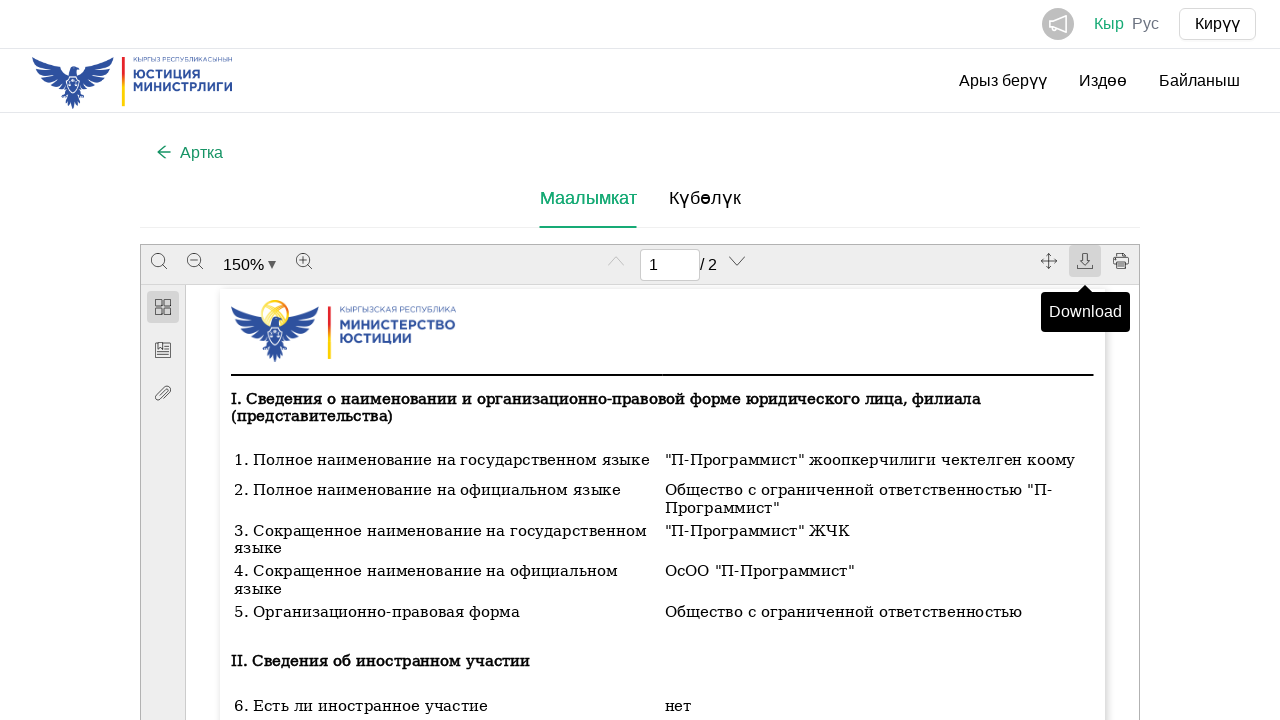

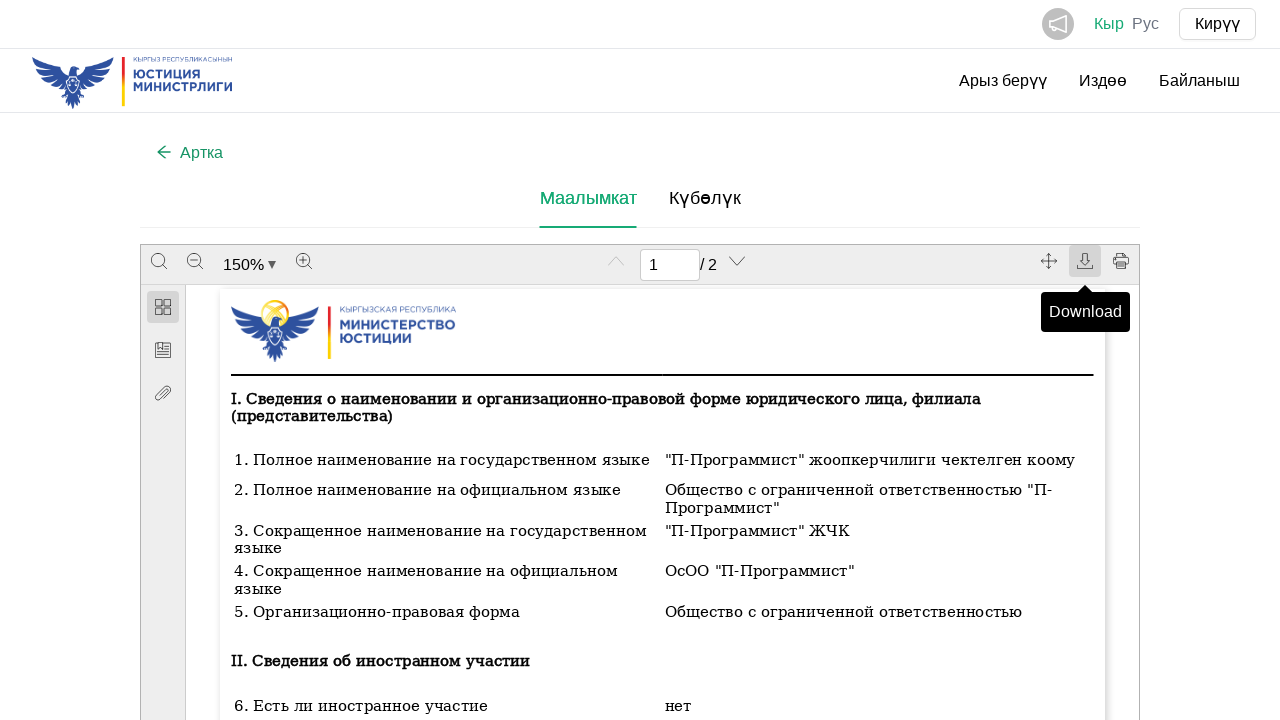